Tests load delay functionality by clicking the Load Delay link and then clicking a button

Starting URL: http://www.uitestingplayground.com/

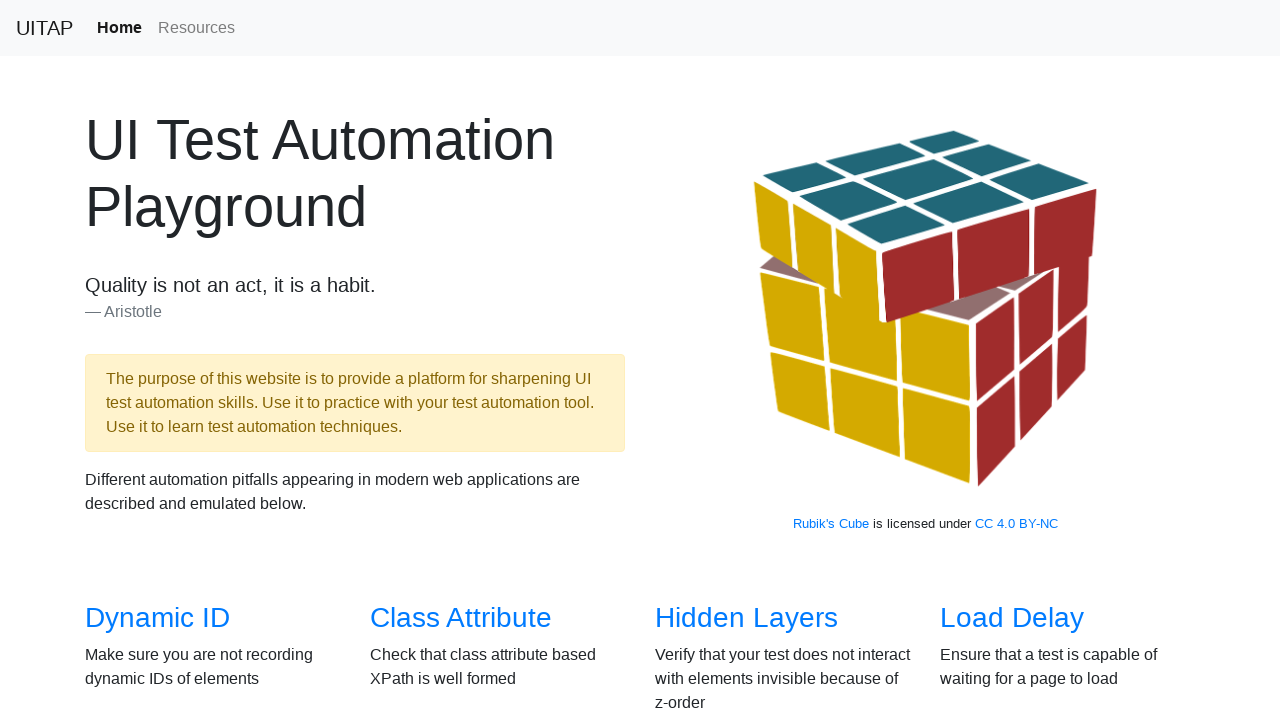

Clicked the Load Delay link at (1012, 618) on text=Load Delay
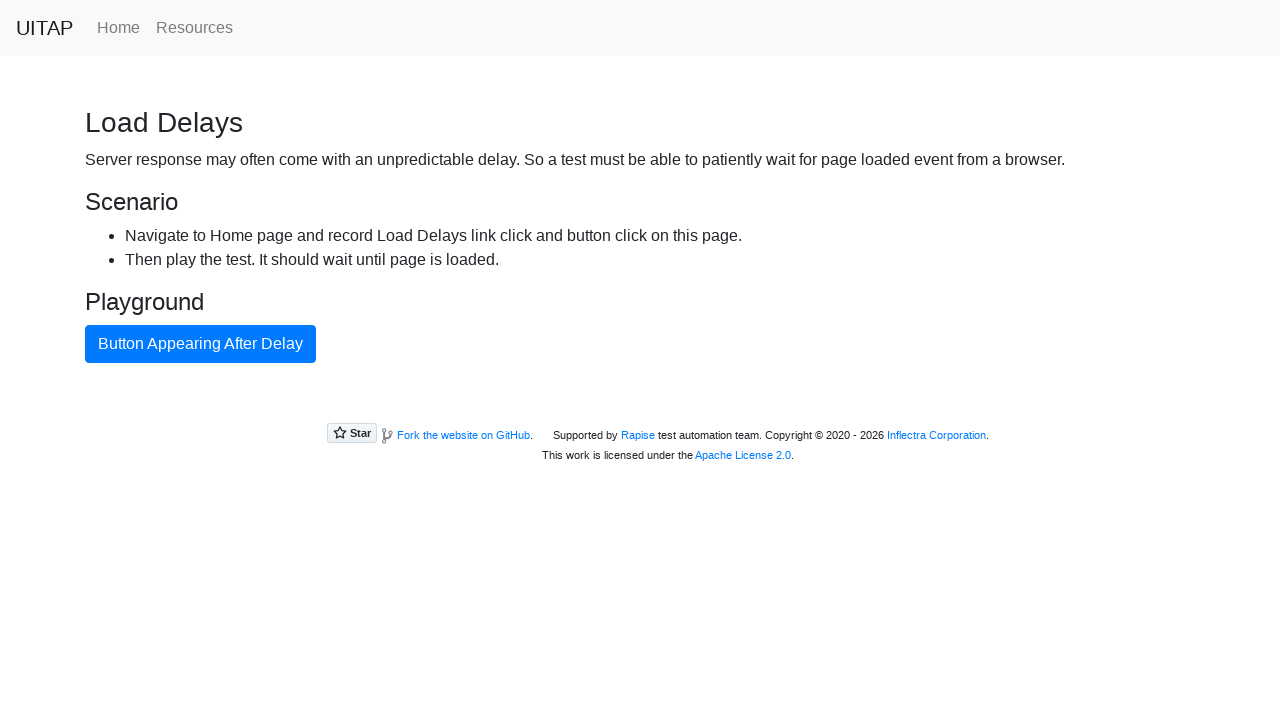

Clicked the button after load delay at (200, 344) on .btn
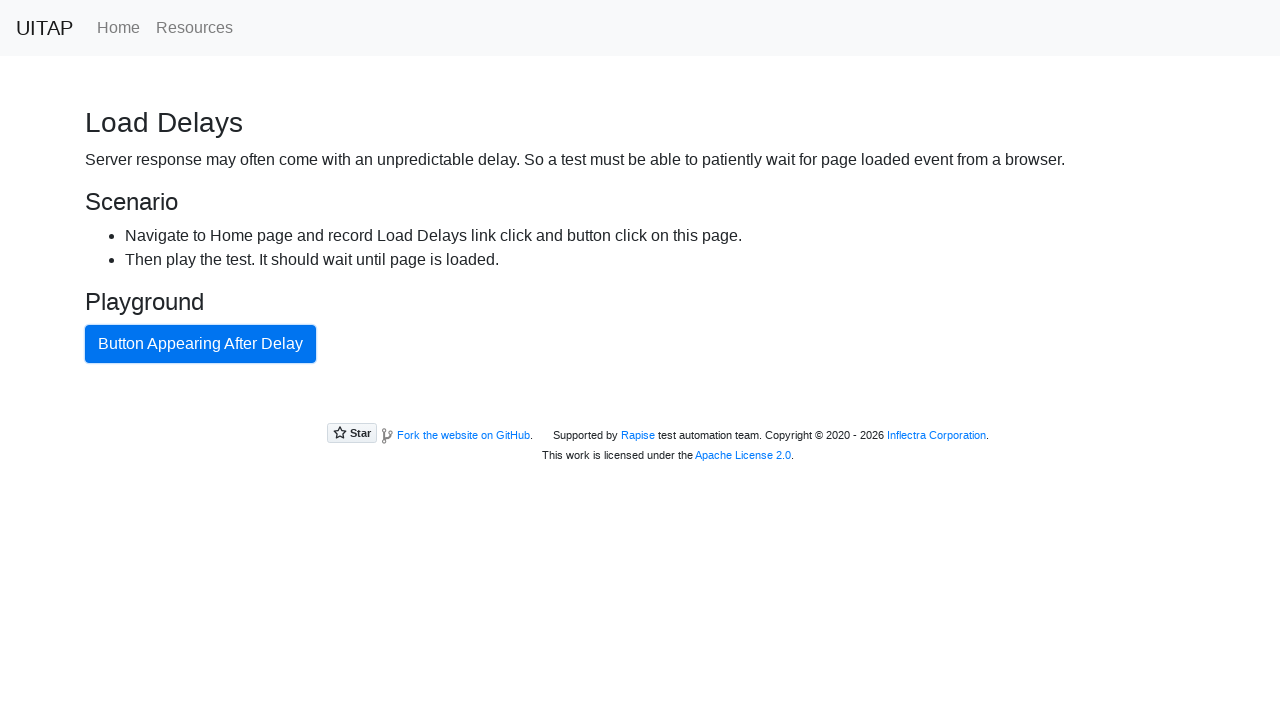

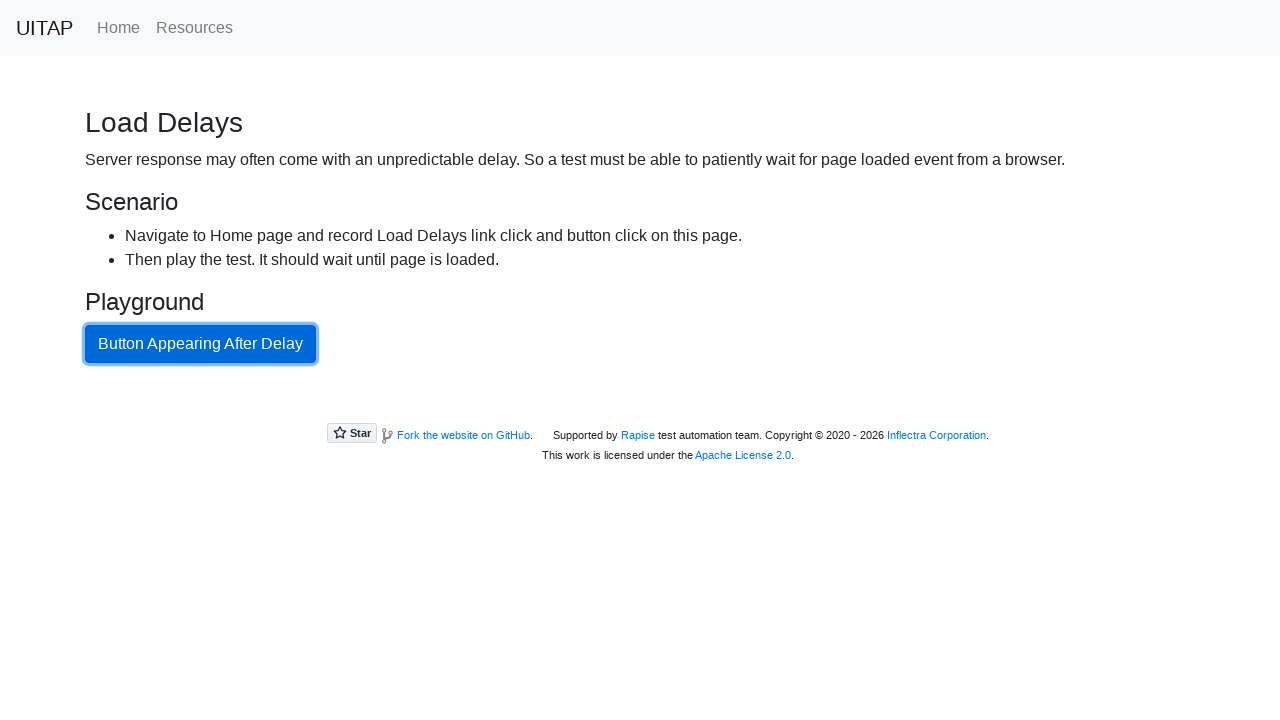